Tests dropdown selection functionality on an interest calculator page by selecting an option from a compound interest dropdown menu

Starting URL: http://www.calculator.net/interest-calculator.html

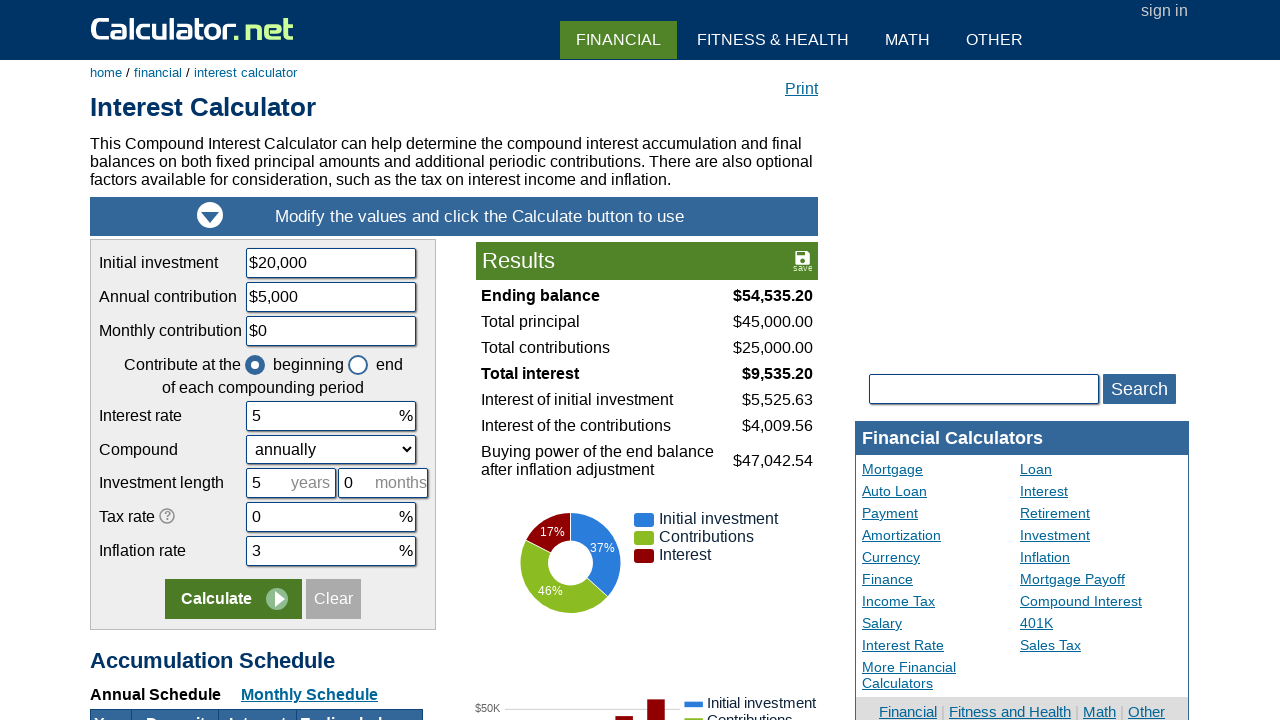

Waited for compound interest dropdown to be visible
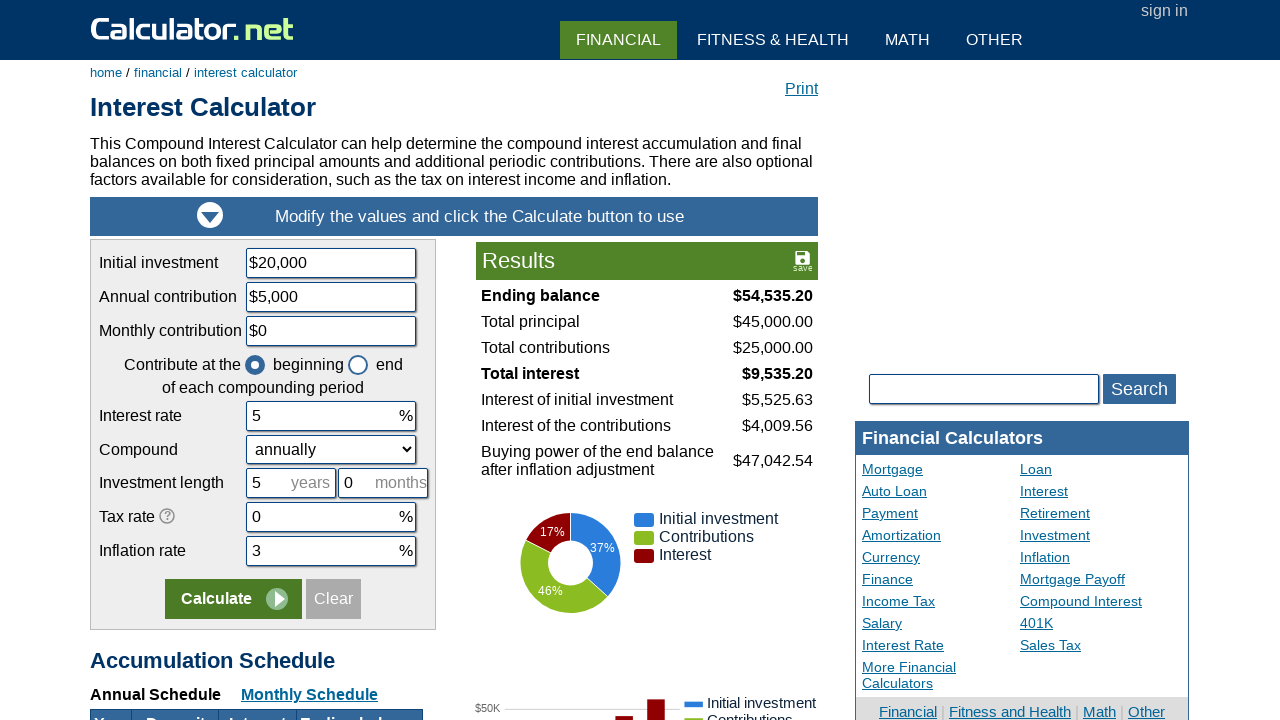

Selected the 4th option (index 3) from the compound interest dropdown on select#ccompound
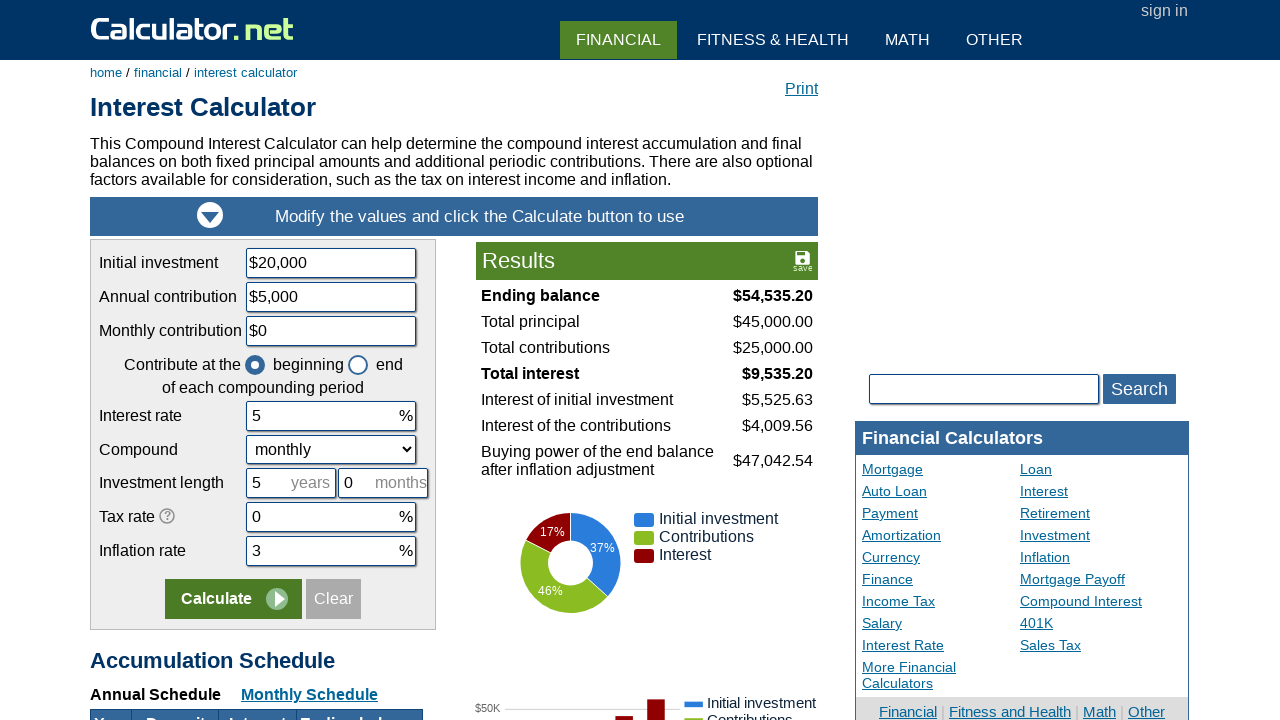

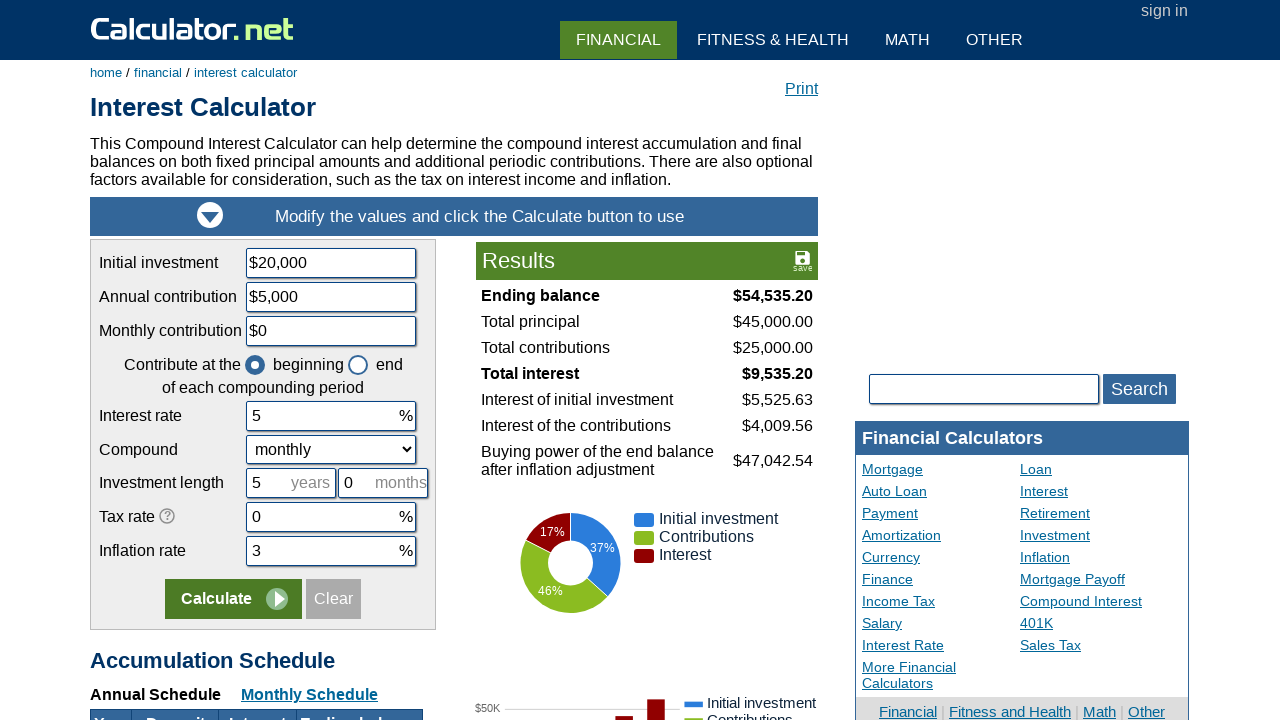